Tests browser window handle functionality by clicking a button to open a new window, switching to the child window, filling out a registration form with personal details, verifying the success message, and switching back to the parent window.

Starting URL: https://www.hyrtutorials.com/p/window-handles-practice.html

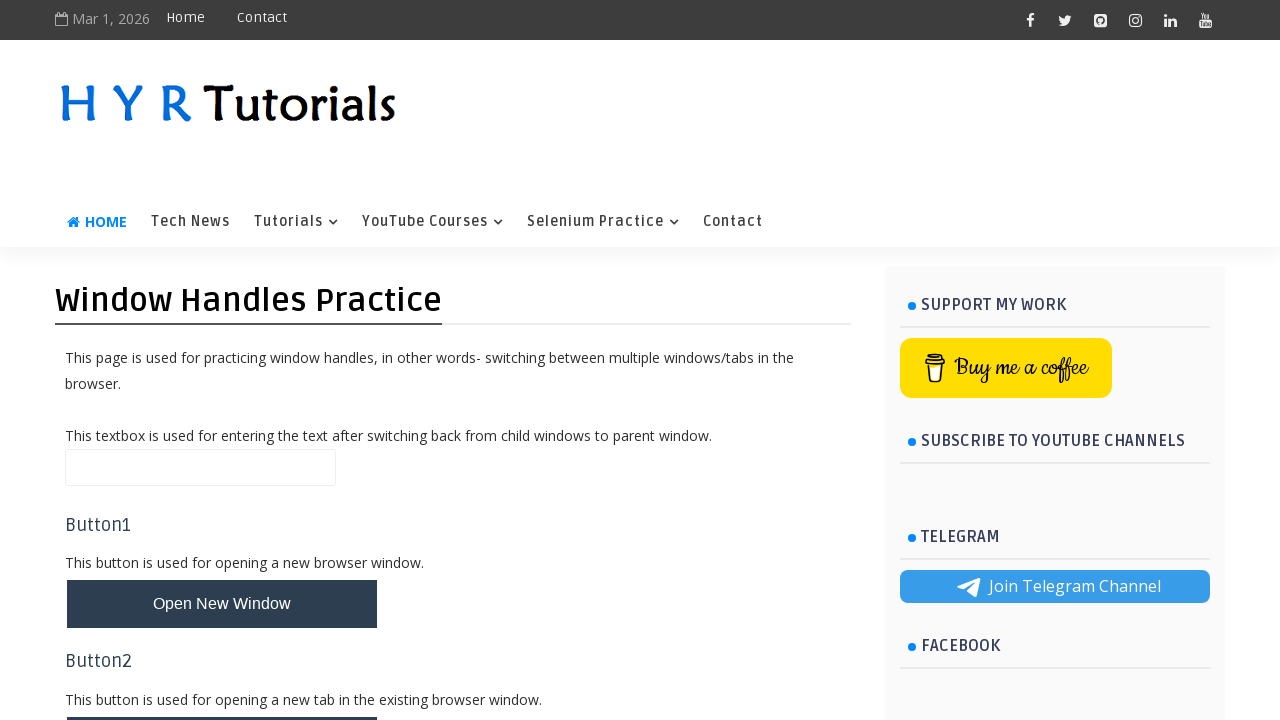

Stored parent page reference
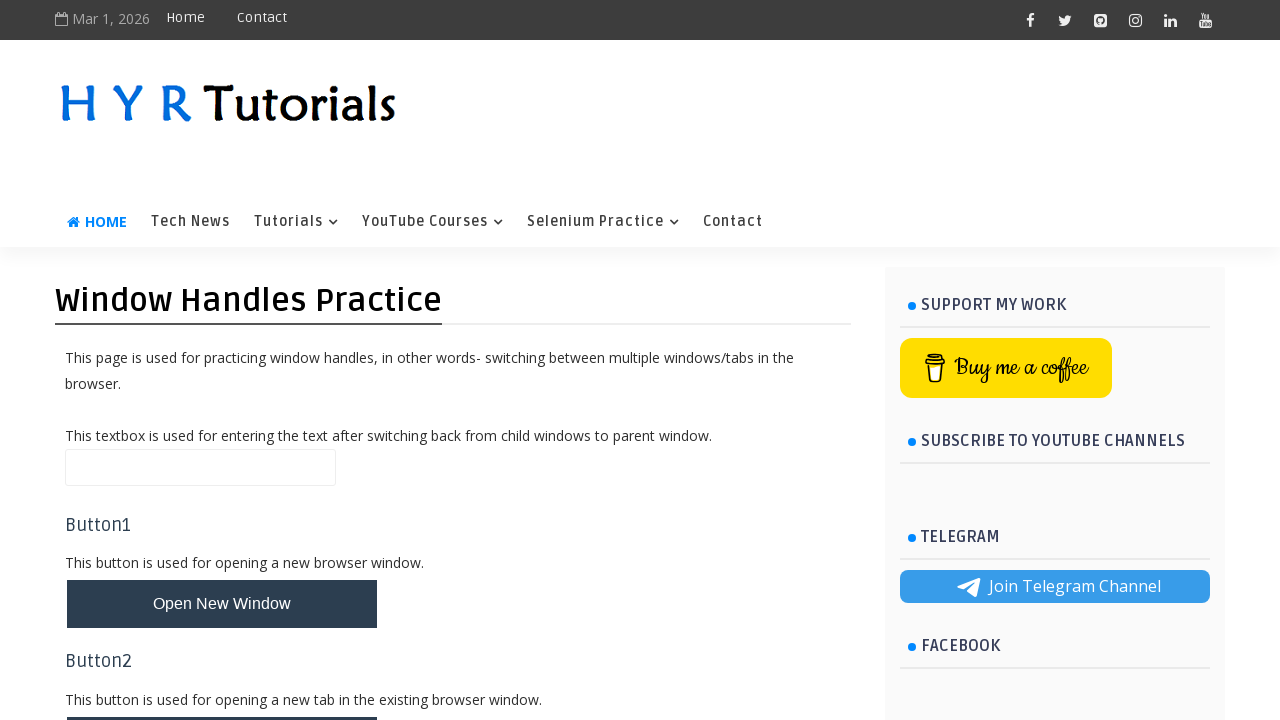

Clicked button to open new window at (222, 604) on #newWindowBtn
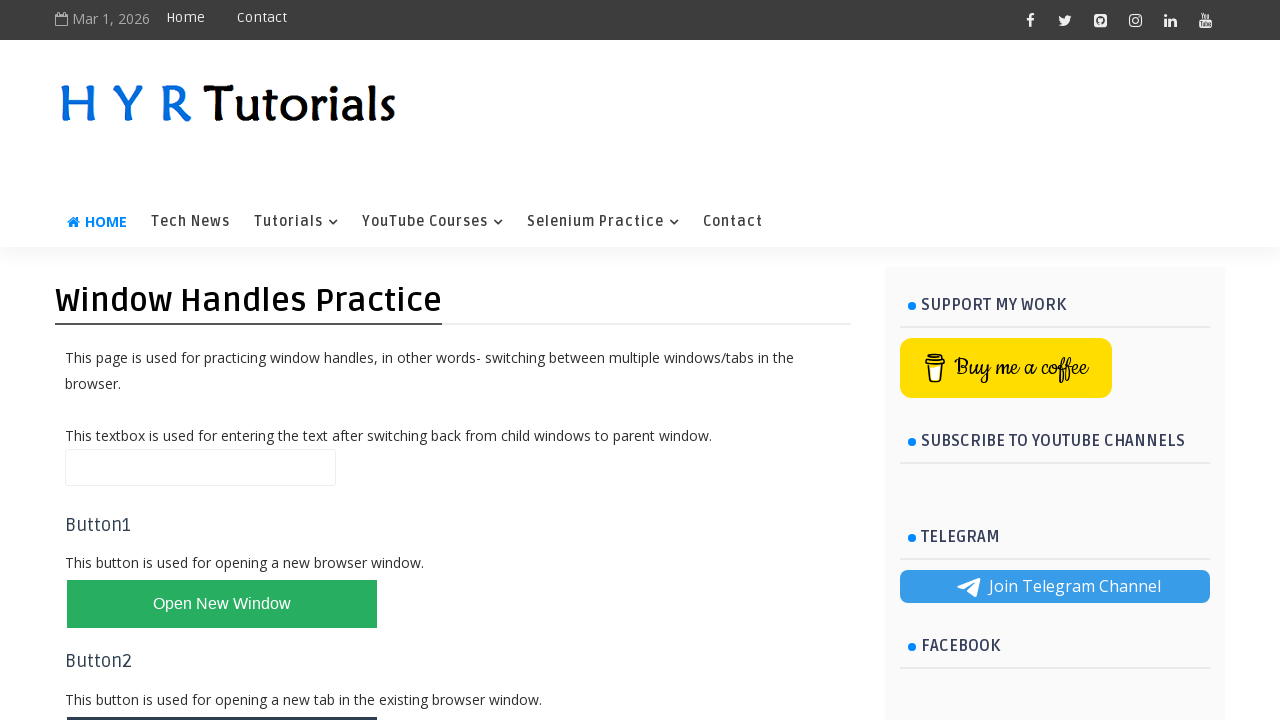

Obtained reference to new child window
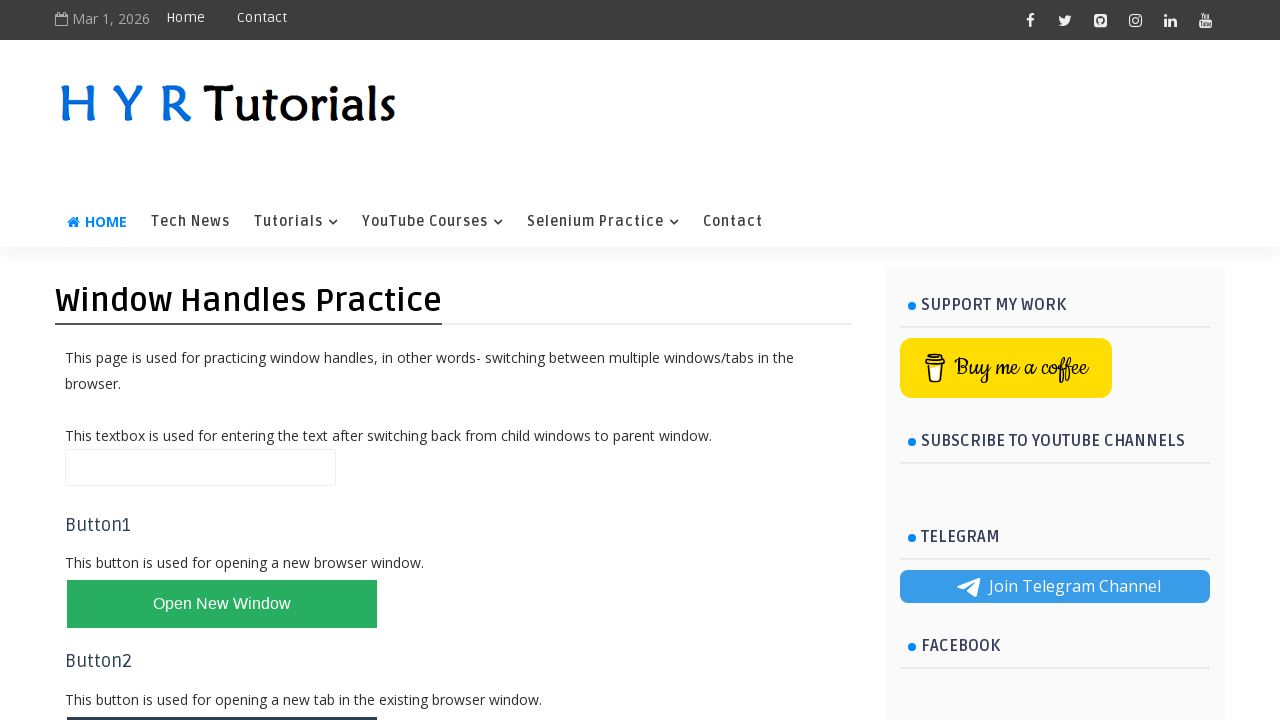

Child page loaded successfully
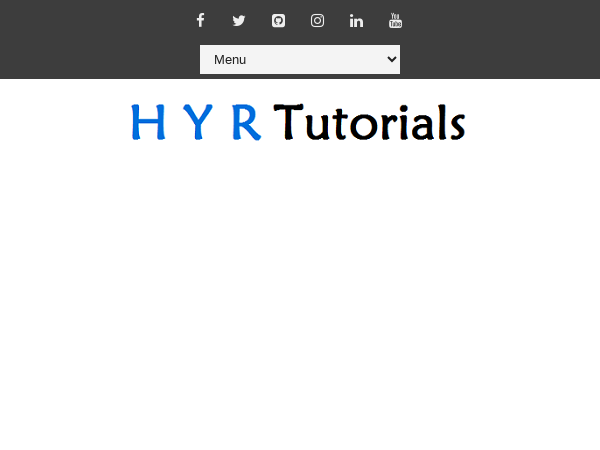

Filled first name field with 'Abc' on #firstName
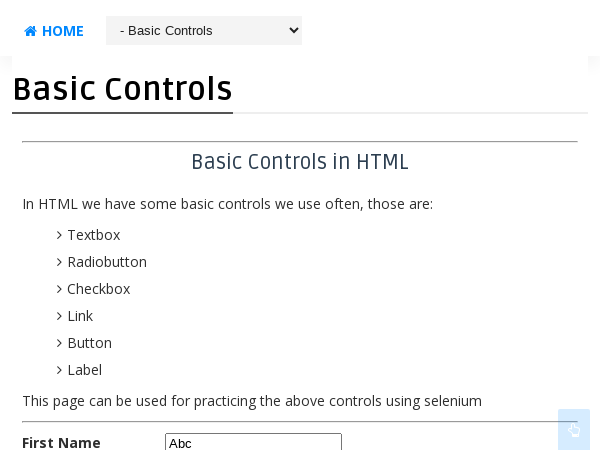

Filled last name field with 'Xyz' on #lastName
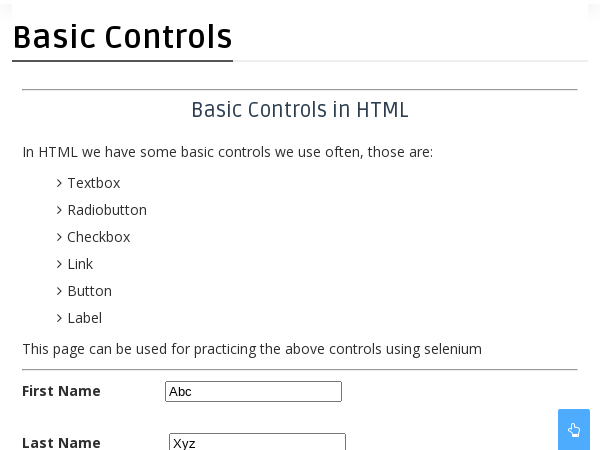

Selected female radio button at (242, 225) on #femalerb
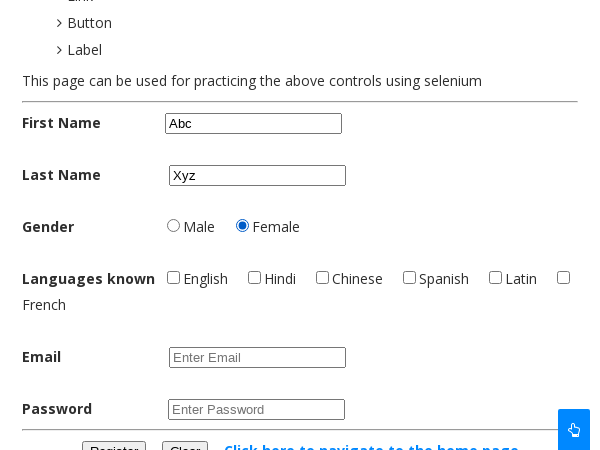

Selected English checkbox at (174, 277) on #englishchbx
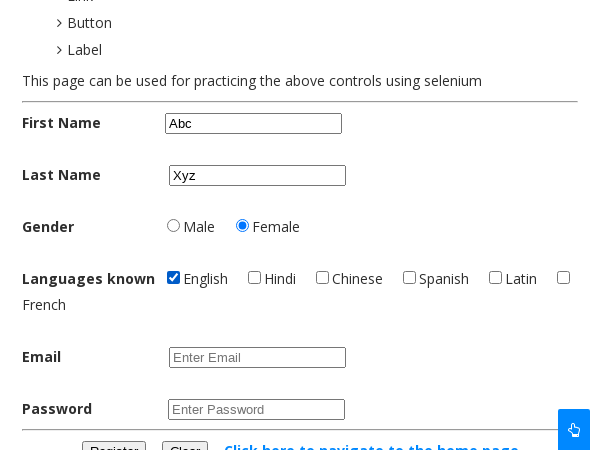

Filled email field with 'abc.xyz@example.com' on #email
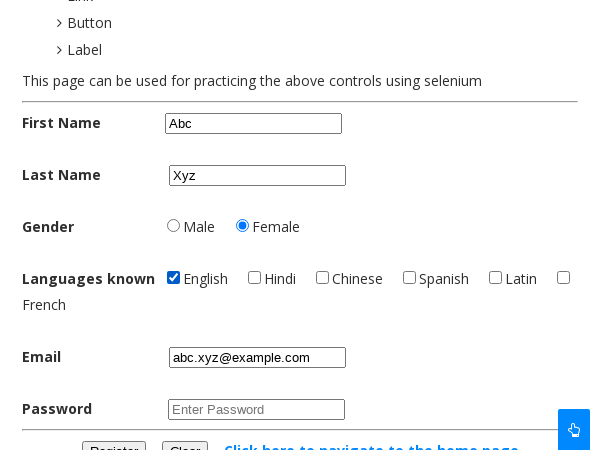

Filled password field with 'abc123xyz' on #password
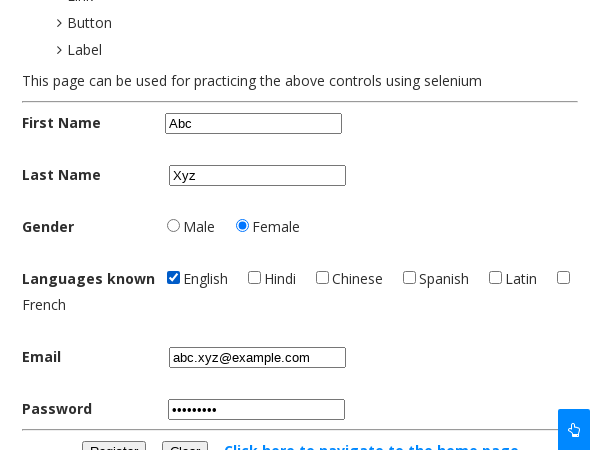

Clicked register button to submit form at (114, 440) on #registerbtn
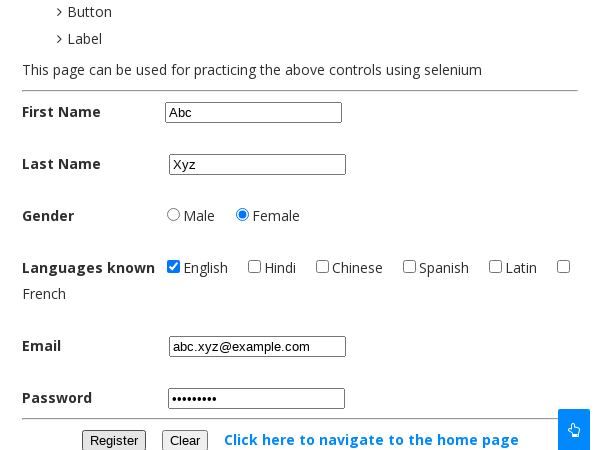

Registration success message appeared
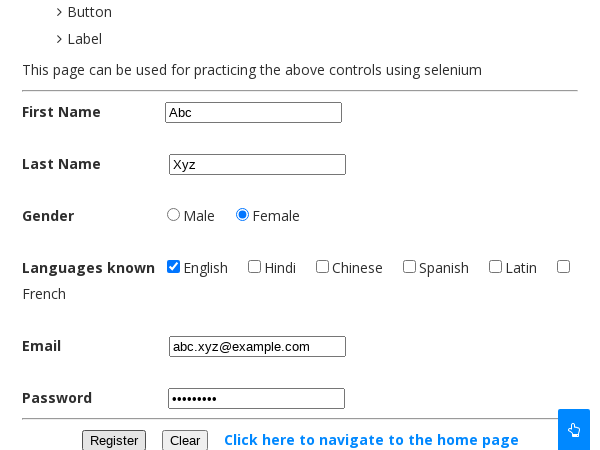

Located registration success message element
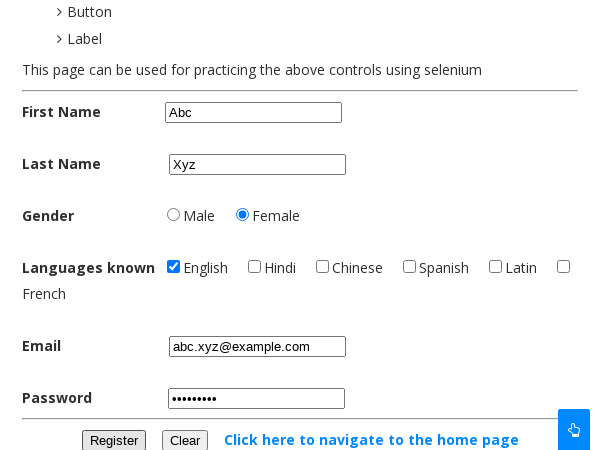

Verified registration success message displays 'Registration is Successful'
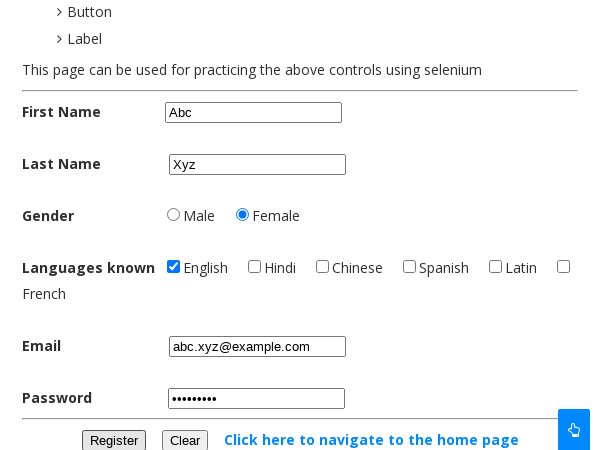

Switched focus back to parent window
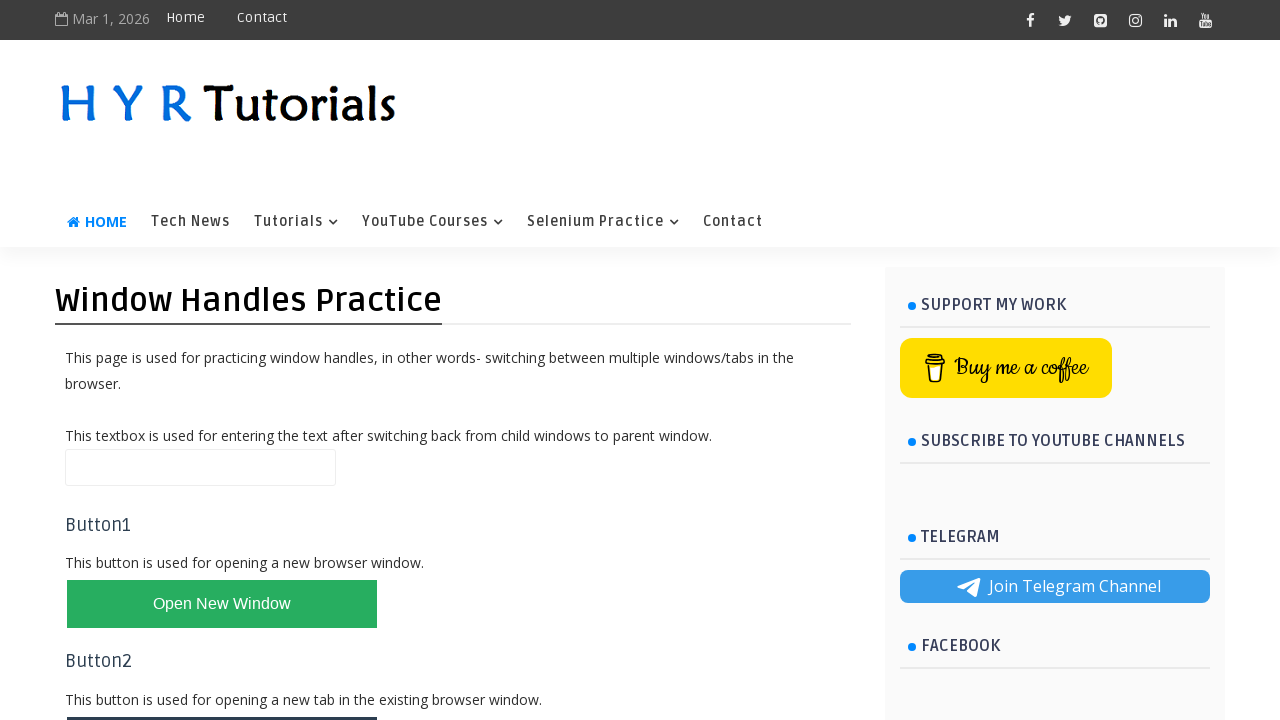

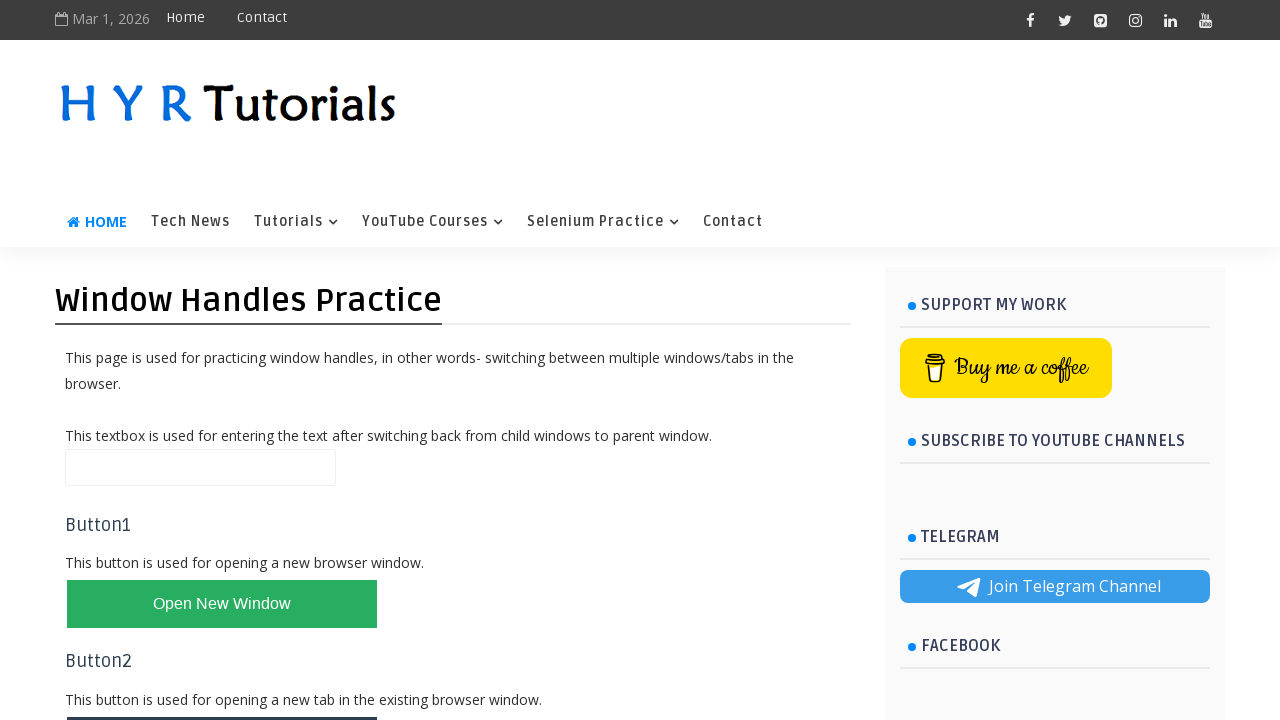